Simple page load test that navigates to OrangeHRM demo site

Starting URL: https://opensource-demo.orangehrmlive.com/

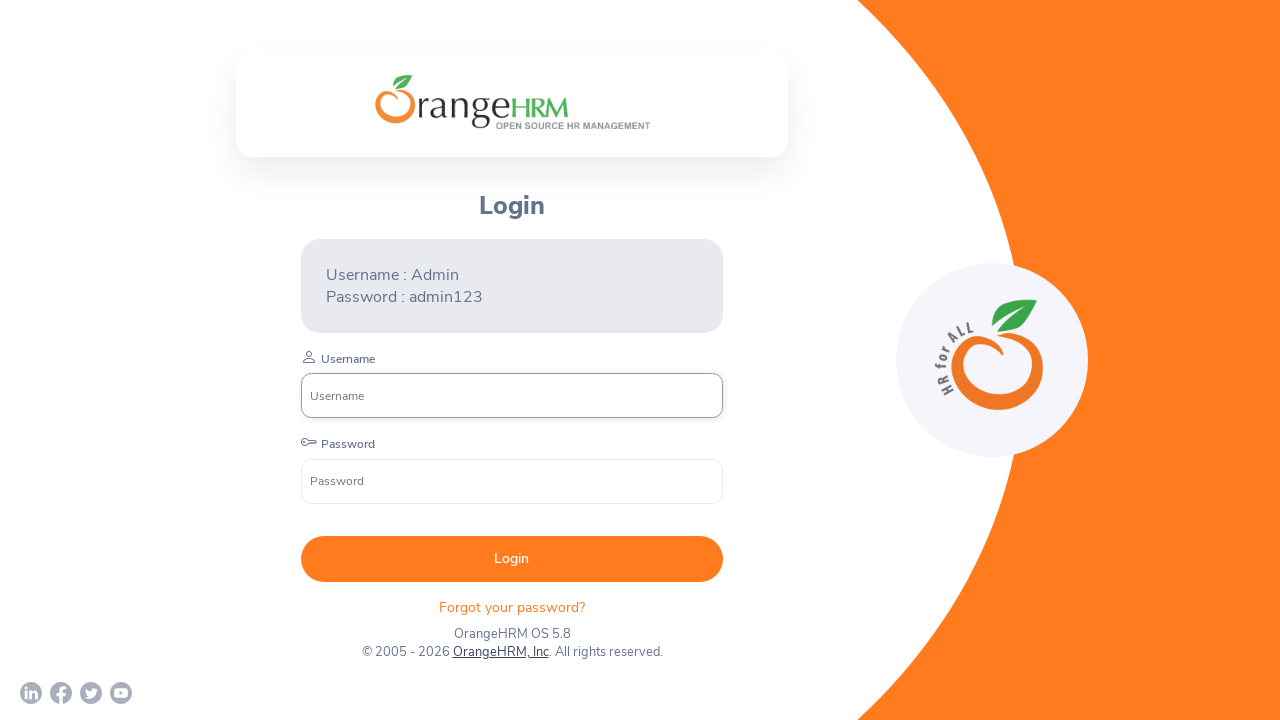

Navigated to OrangeHRM demo site homepage
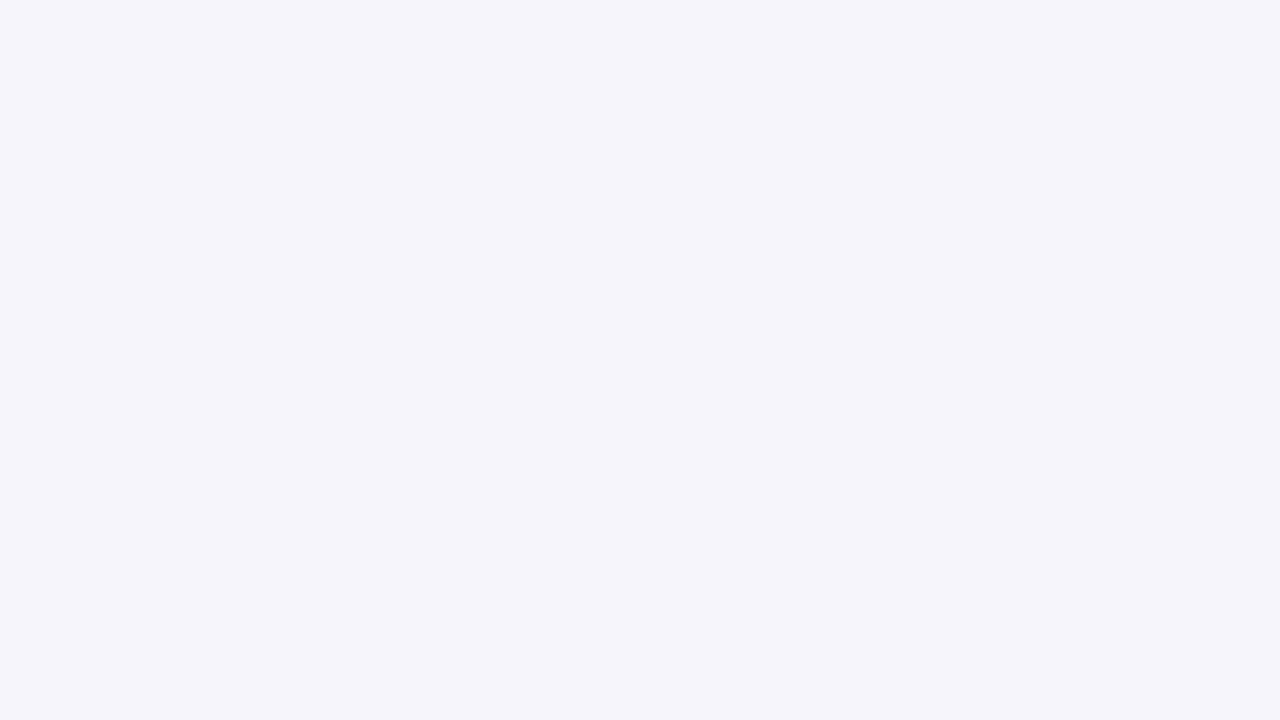

Page fully loaded and network idle
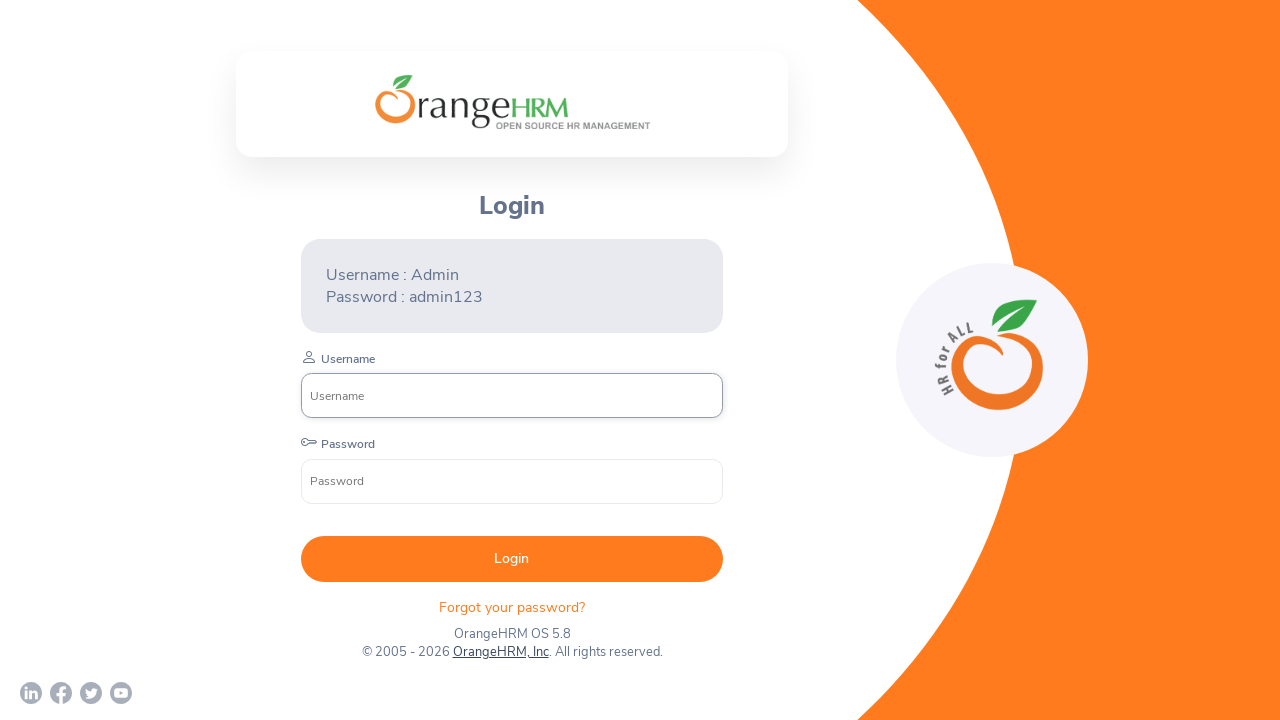

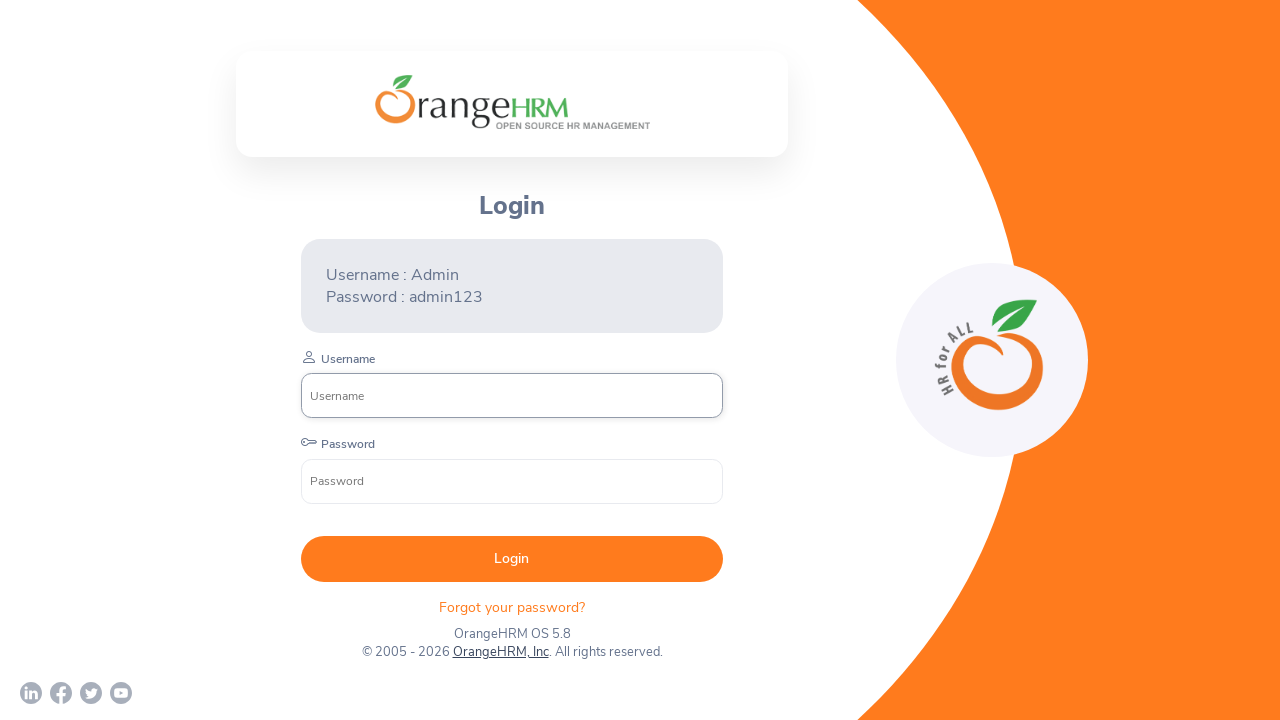